Tests navigation to Elements page on DemoQA website by clicking on Elements item and verifying the page loads correctly

Starting URL: https://demoqa.com

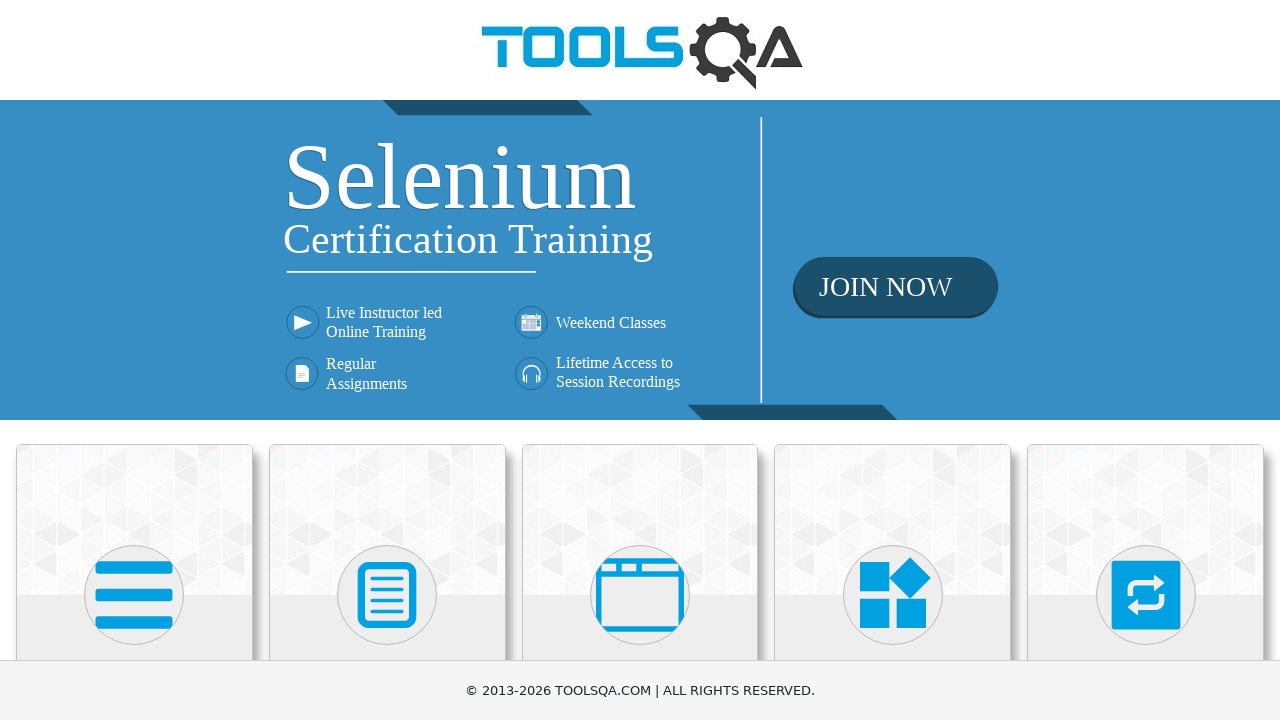

Scrolled down by 250 pixels to reveal Elements item
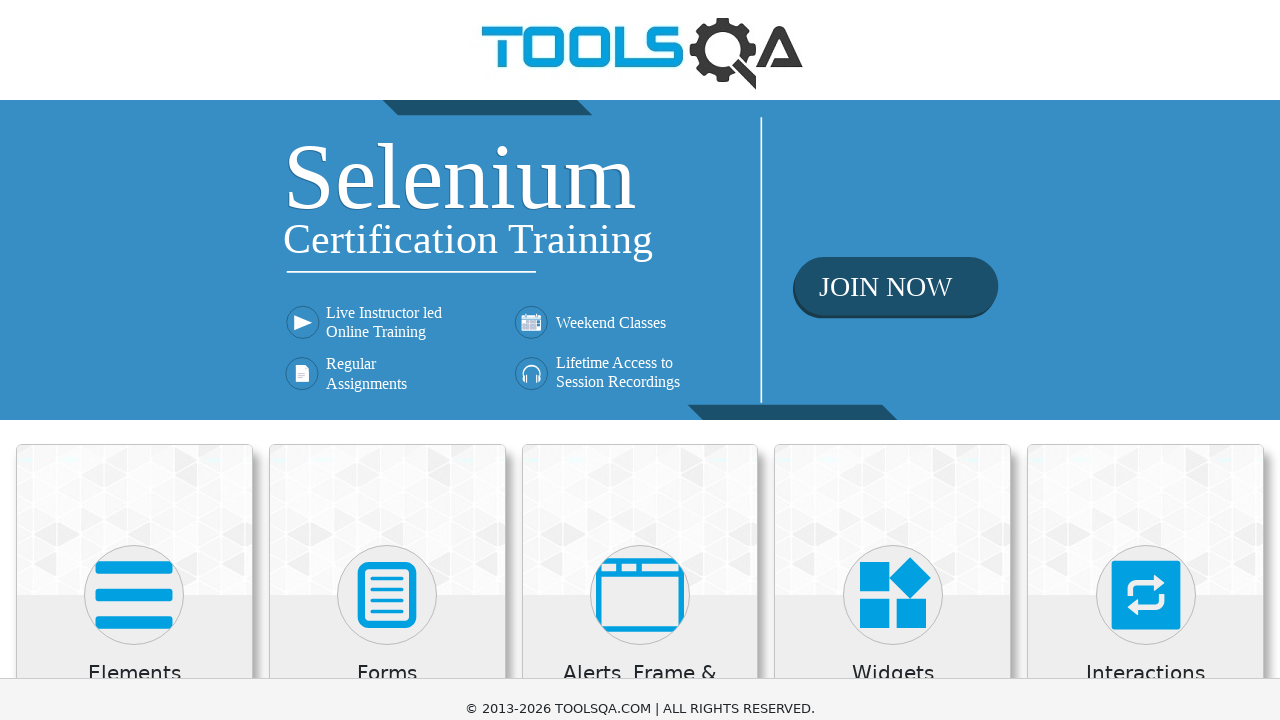

Waited 2 seconds for page to settle
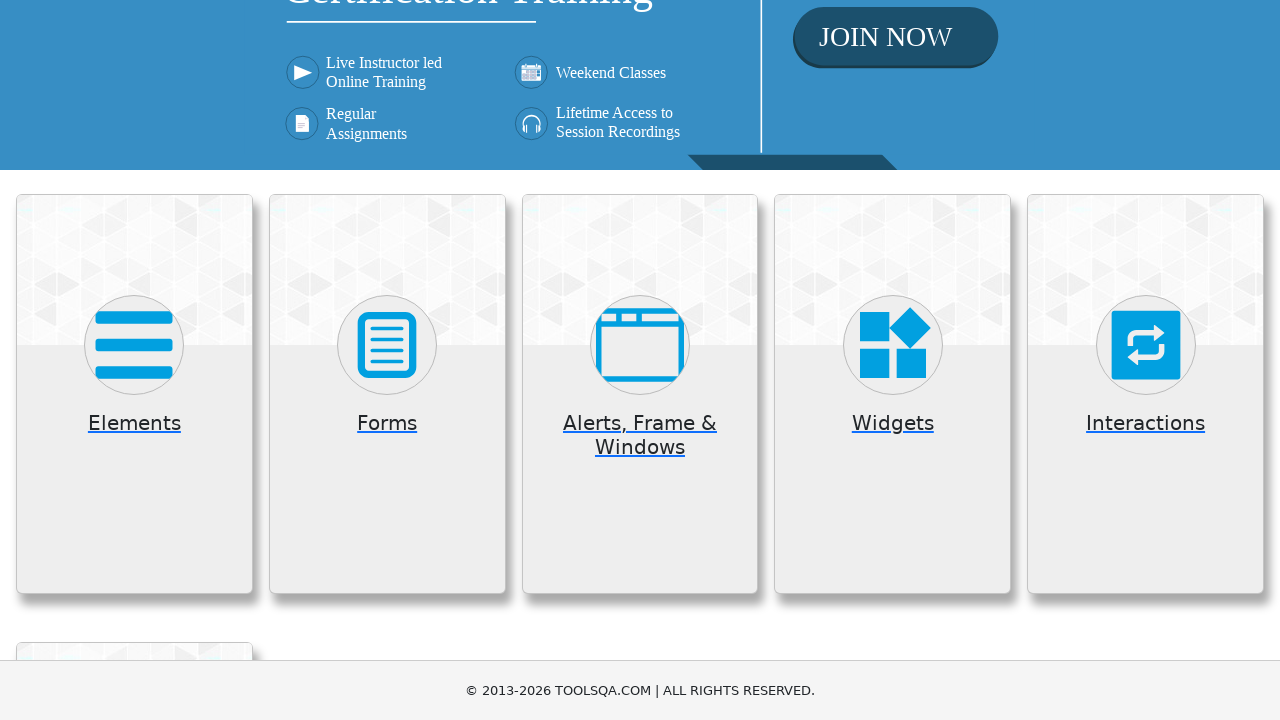

Clicked on Elements item in navigation menu at (134, 423) on text=Elements
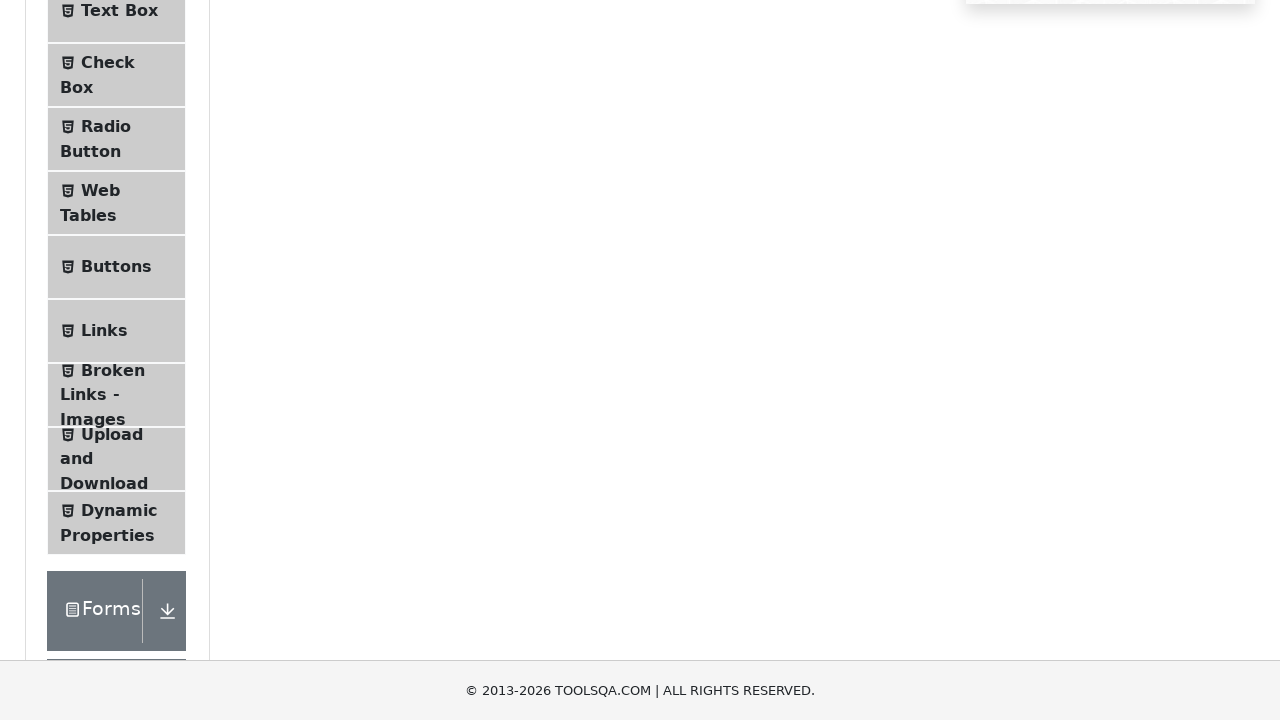

Elements page loaded successfully with expected prompt text
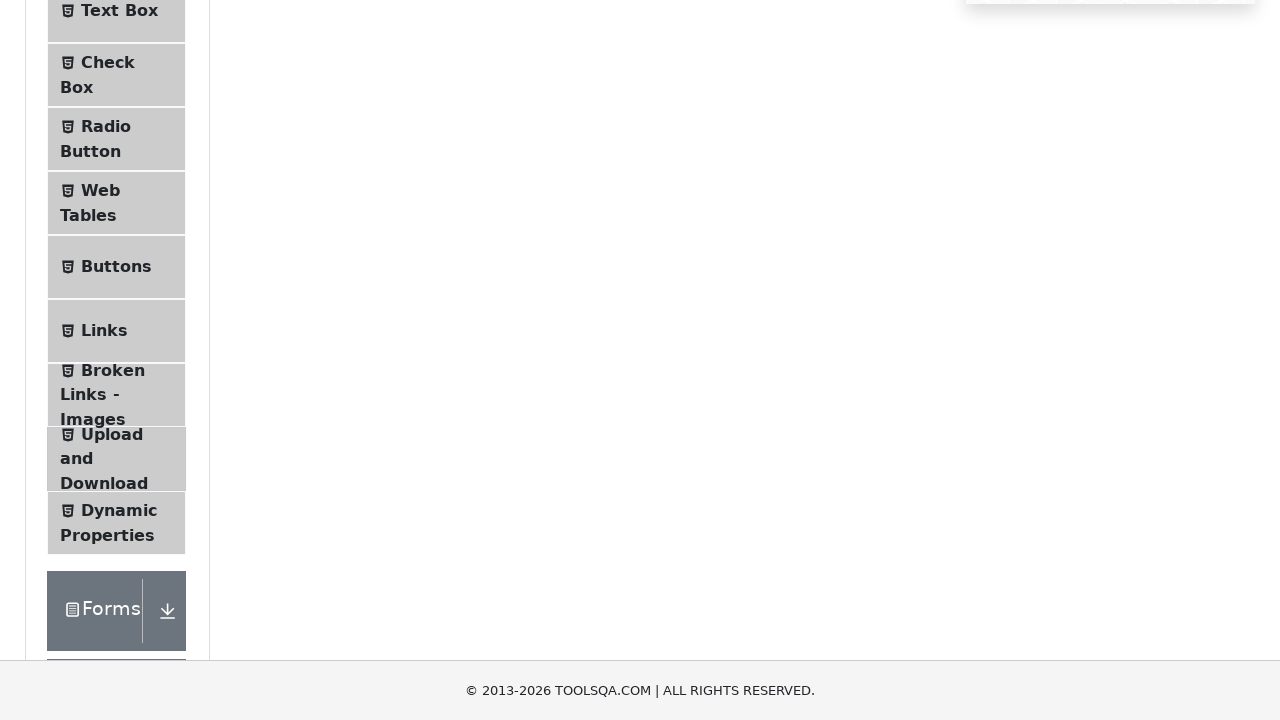

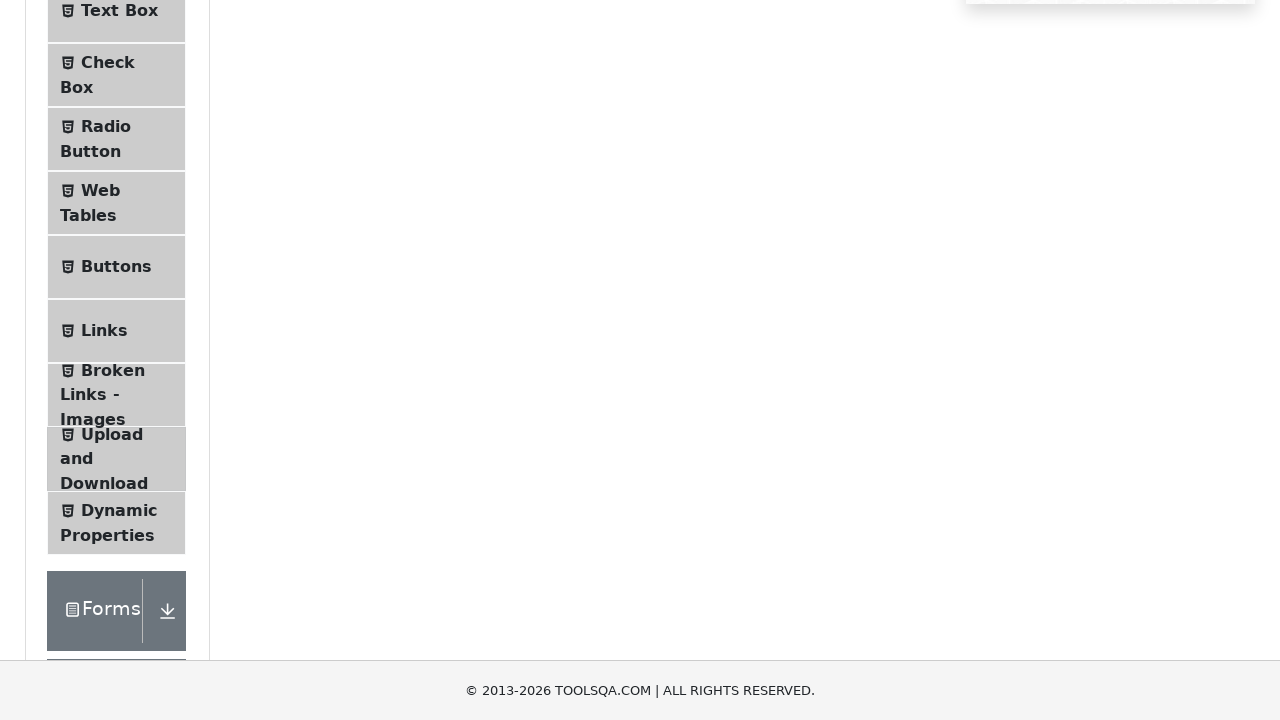